Tests hover functionality by moving the mouse over an avatar element and verifying that the hidden caption/additional information becomes visible.

Starting URL: http://the-internet.herokuapp.com/hovers

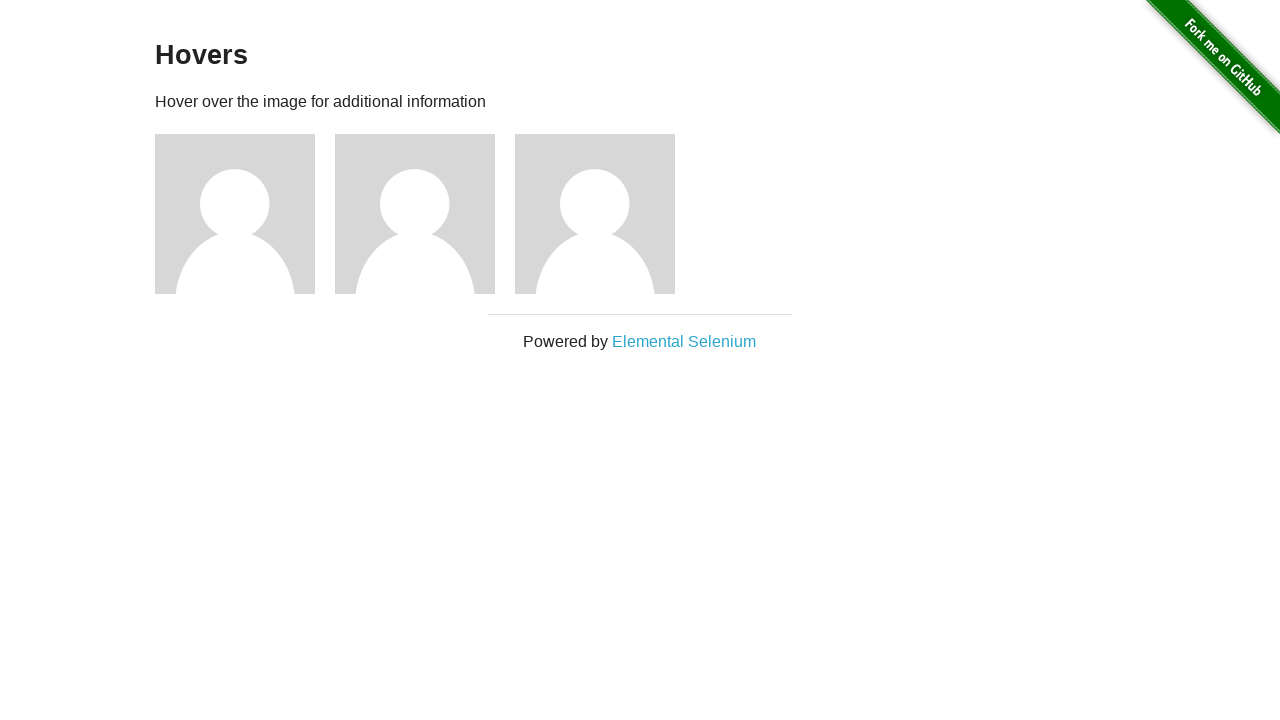

Navigated to hovers page
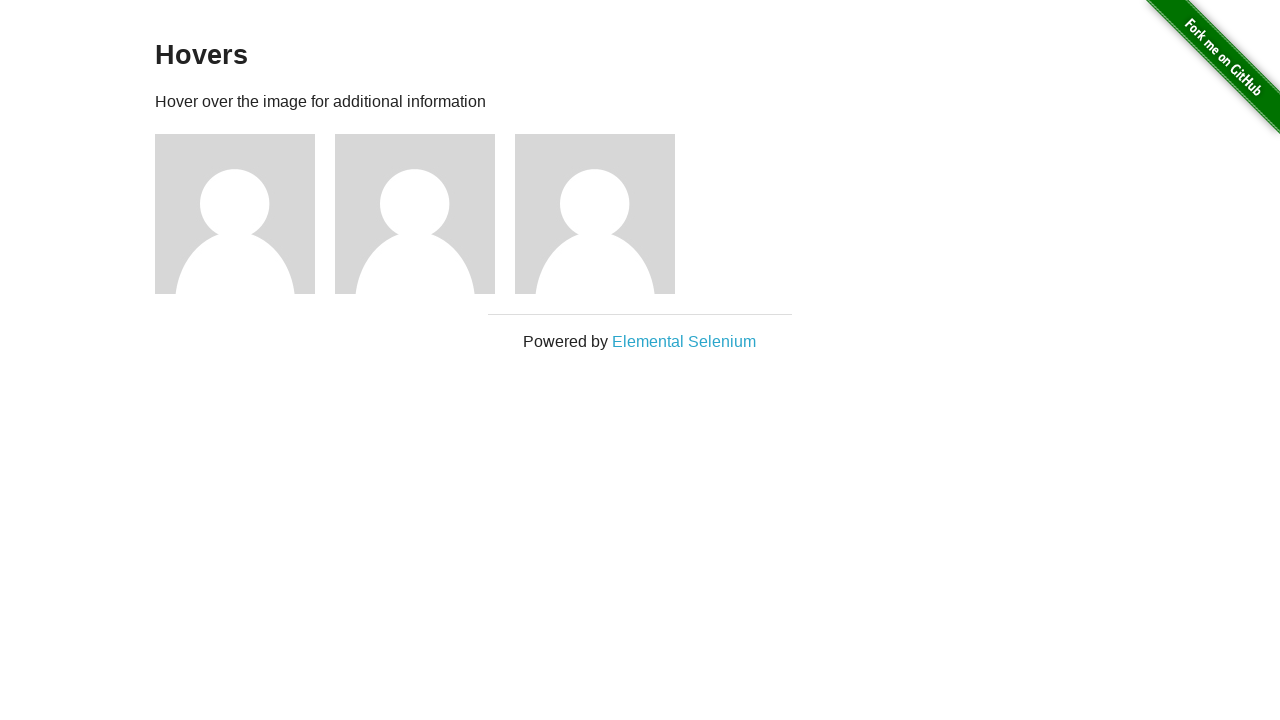

Located first avatar figure element
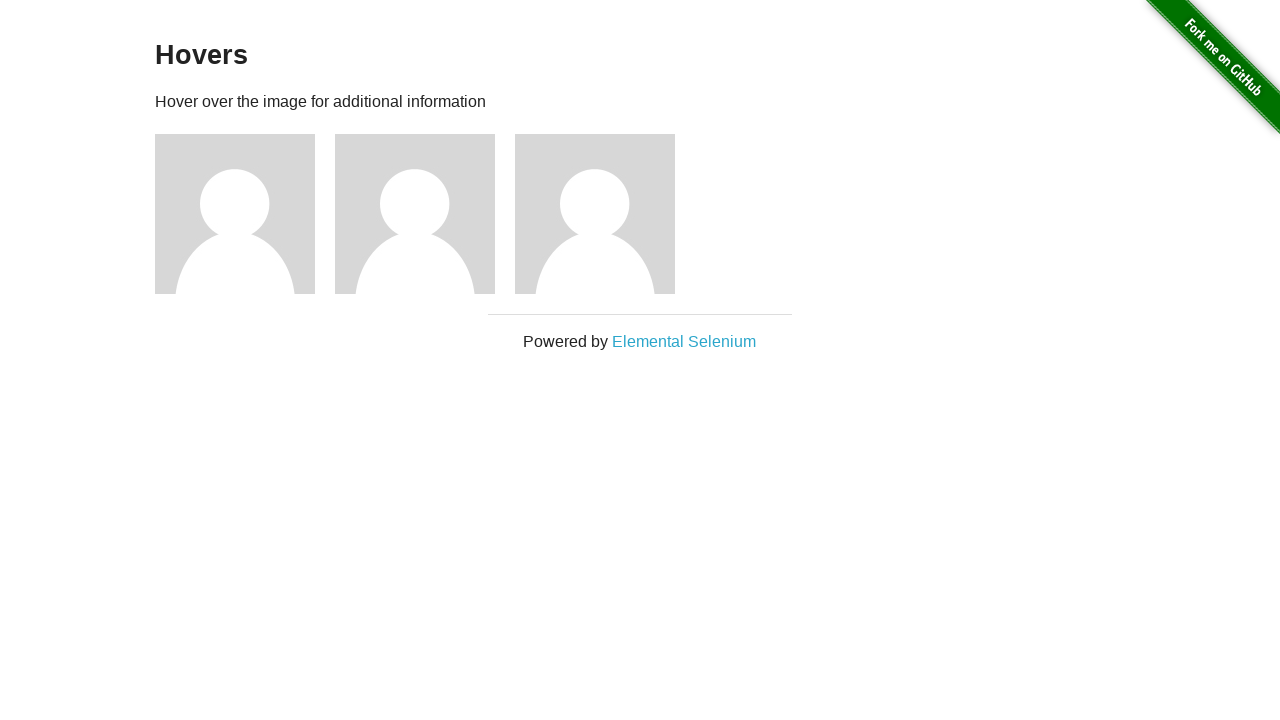

Hovered over avatar element to trigger caption display at (245, 214) on .figure >> nth=0
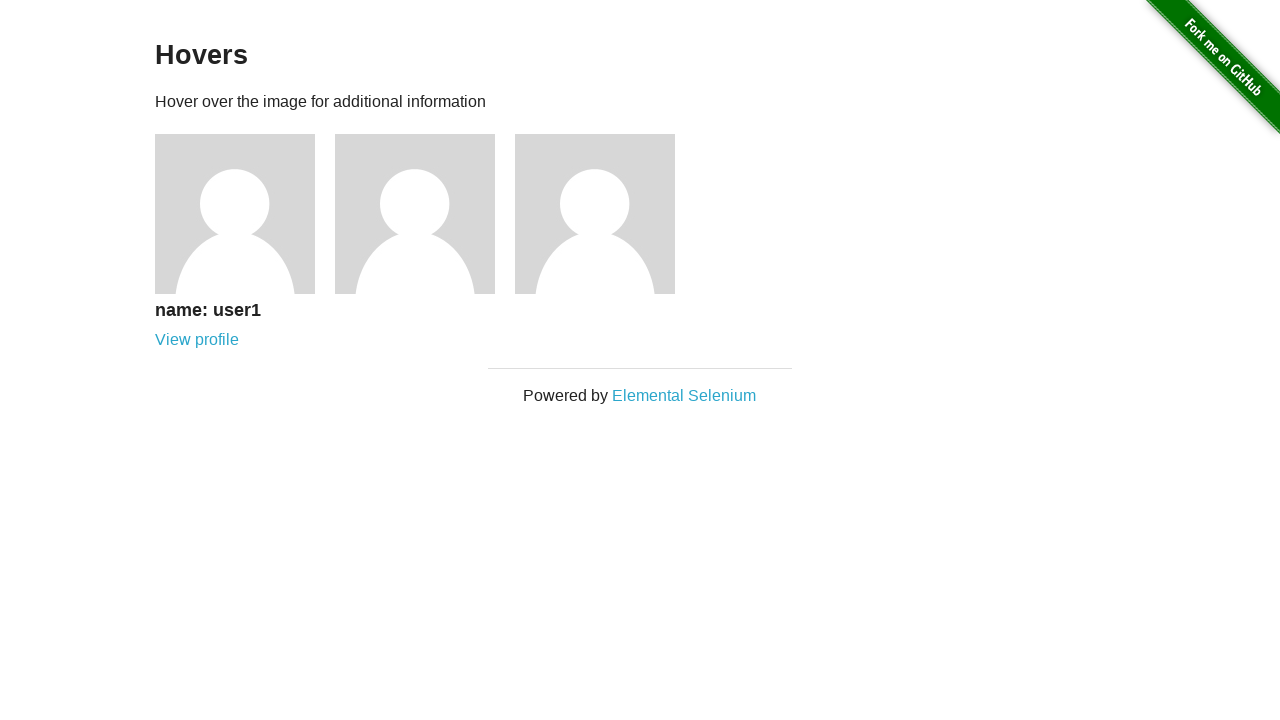

Verified that caption is visible after hover
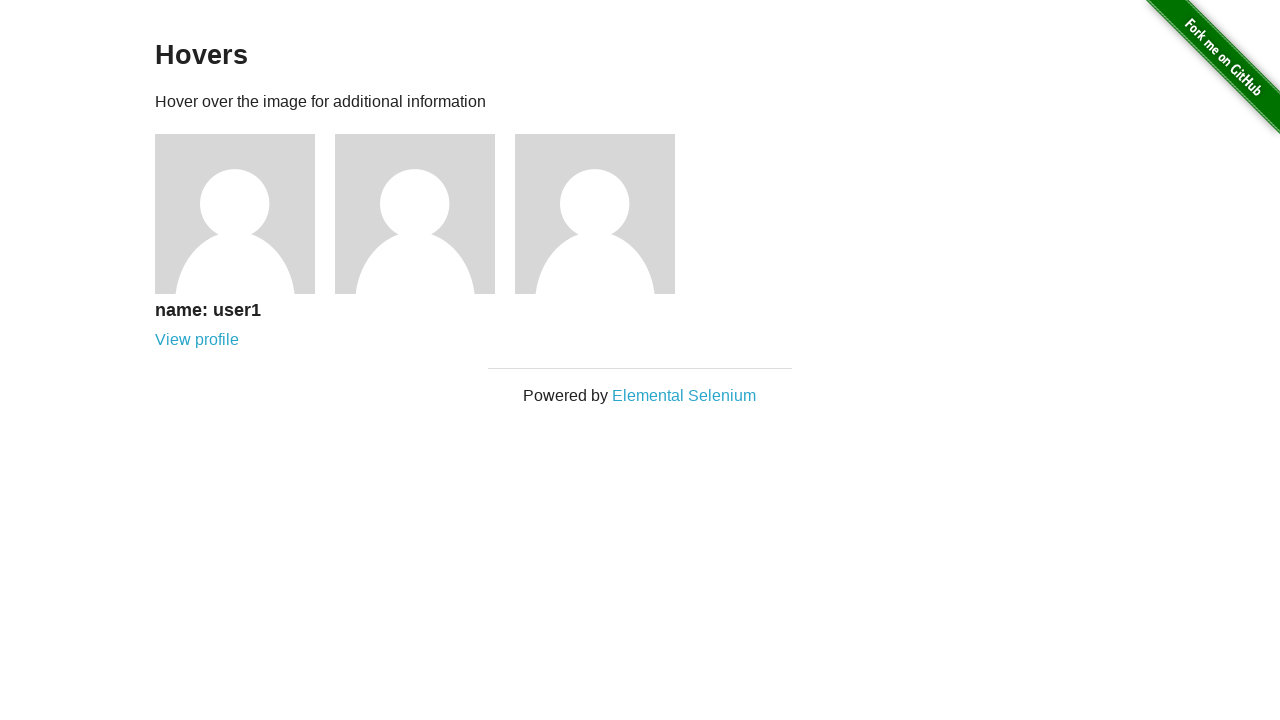

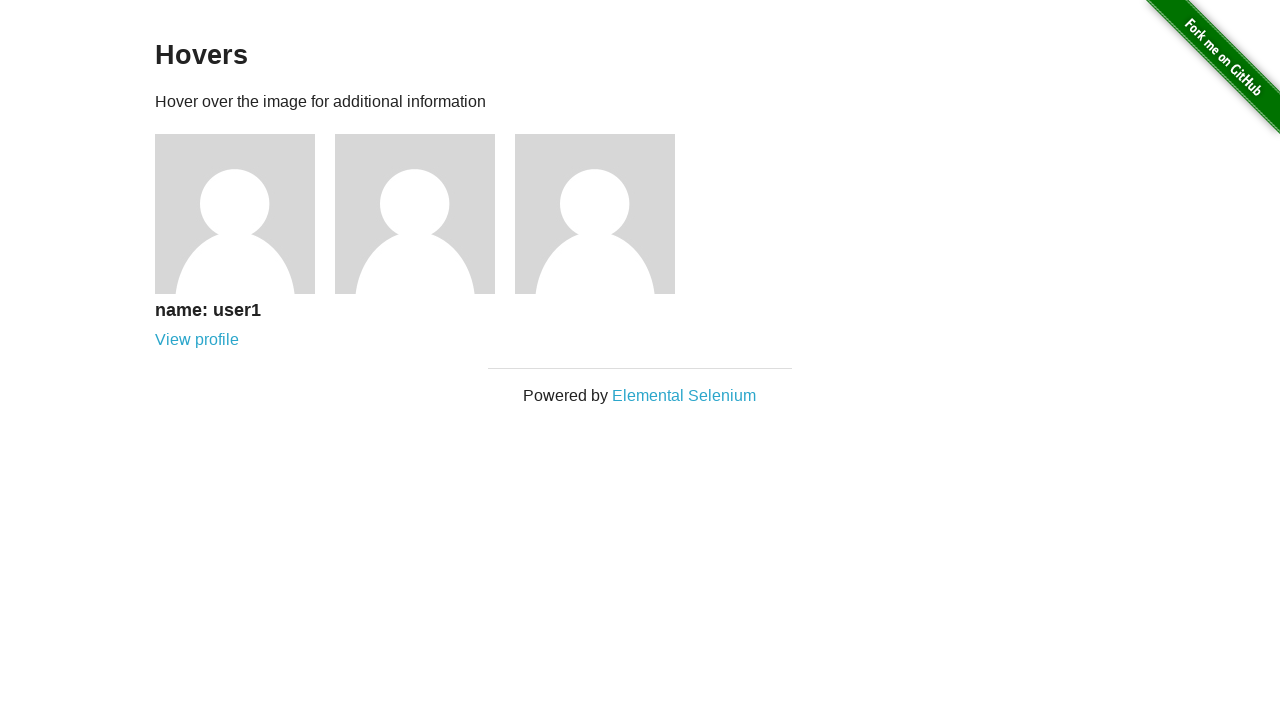